Tests browser alert handling by triggering an example alert on the Selenium documentation page and accepting it

Starting URL: https://www.selenium.dev/documentation/webdriver/browser/alerts/

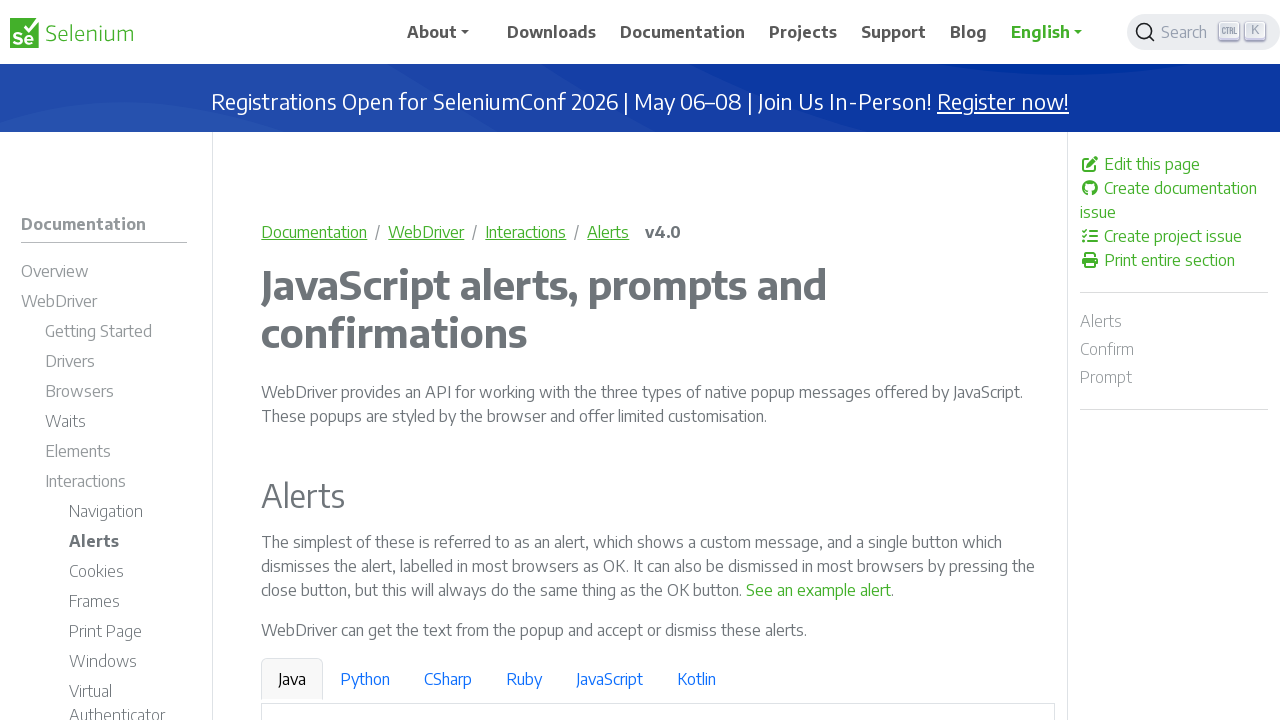

Navigated to Selenium WebDriver alerts documentation page
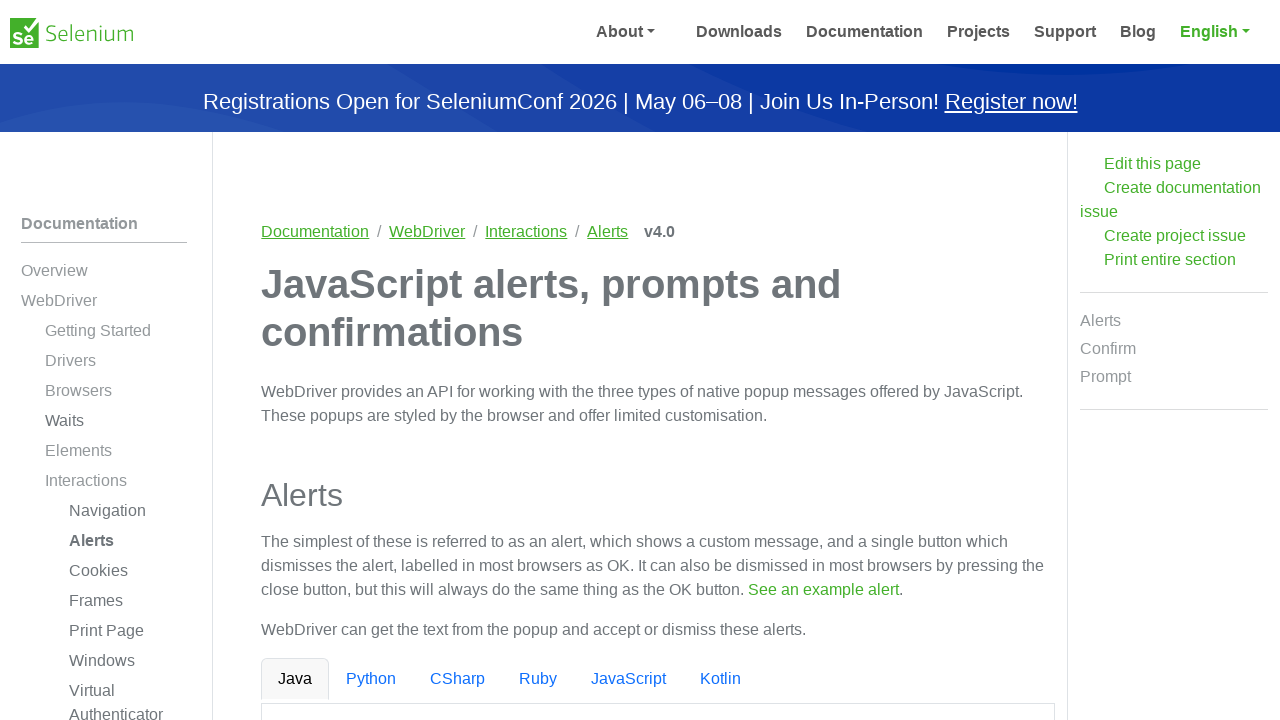

Clicked 'See an example alert' link to trigger alert dialog at (819, 590) on text='See an example alert'
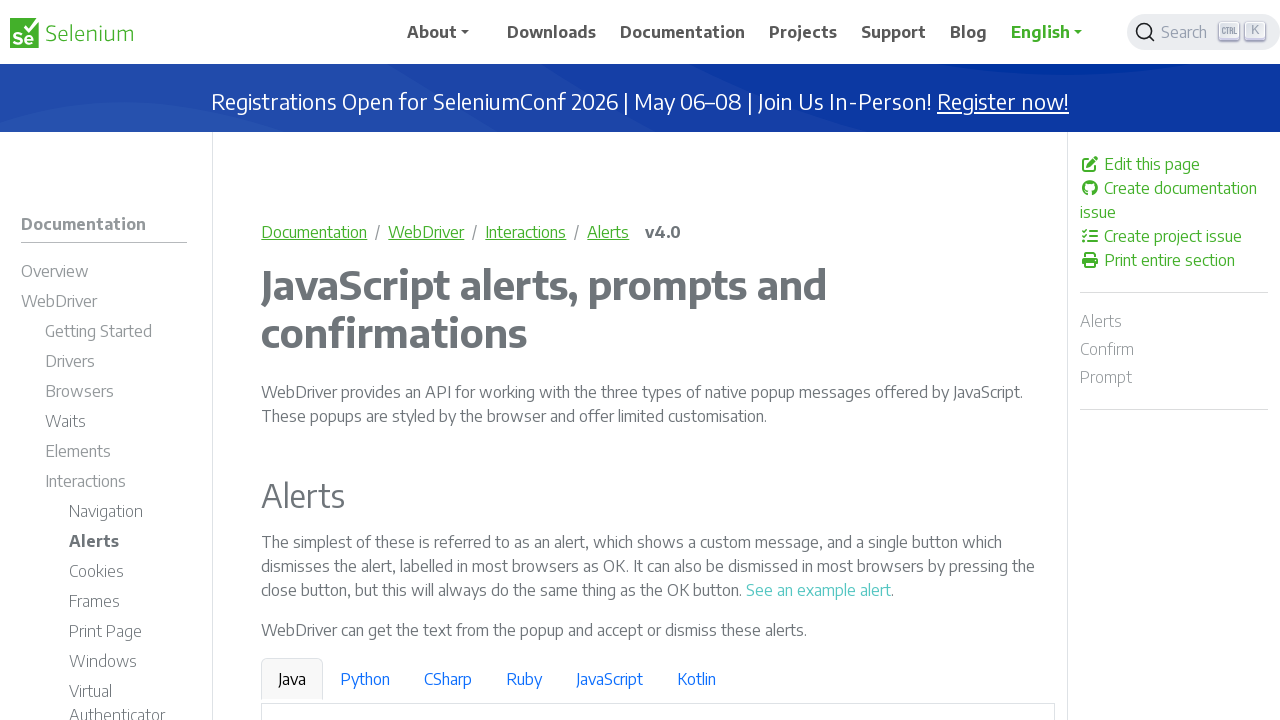

Set up dialog event handler to accept alerts
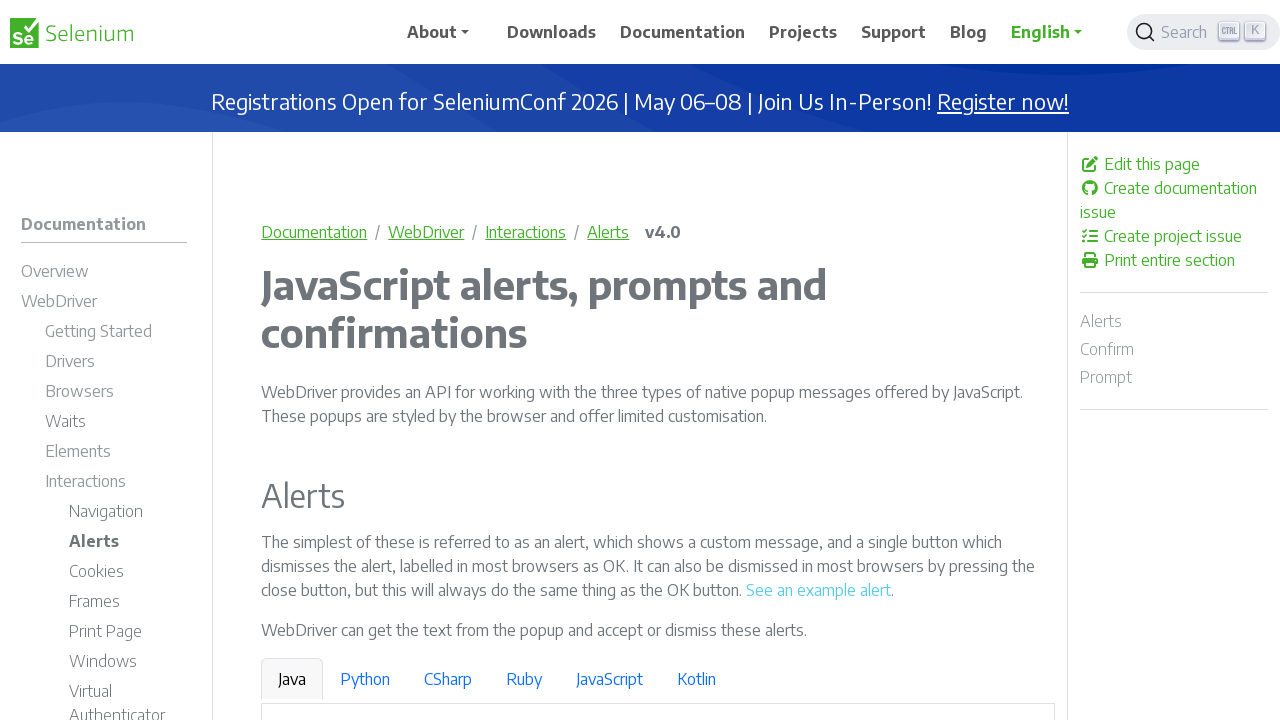

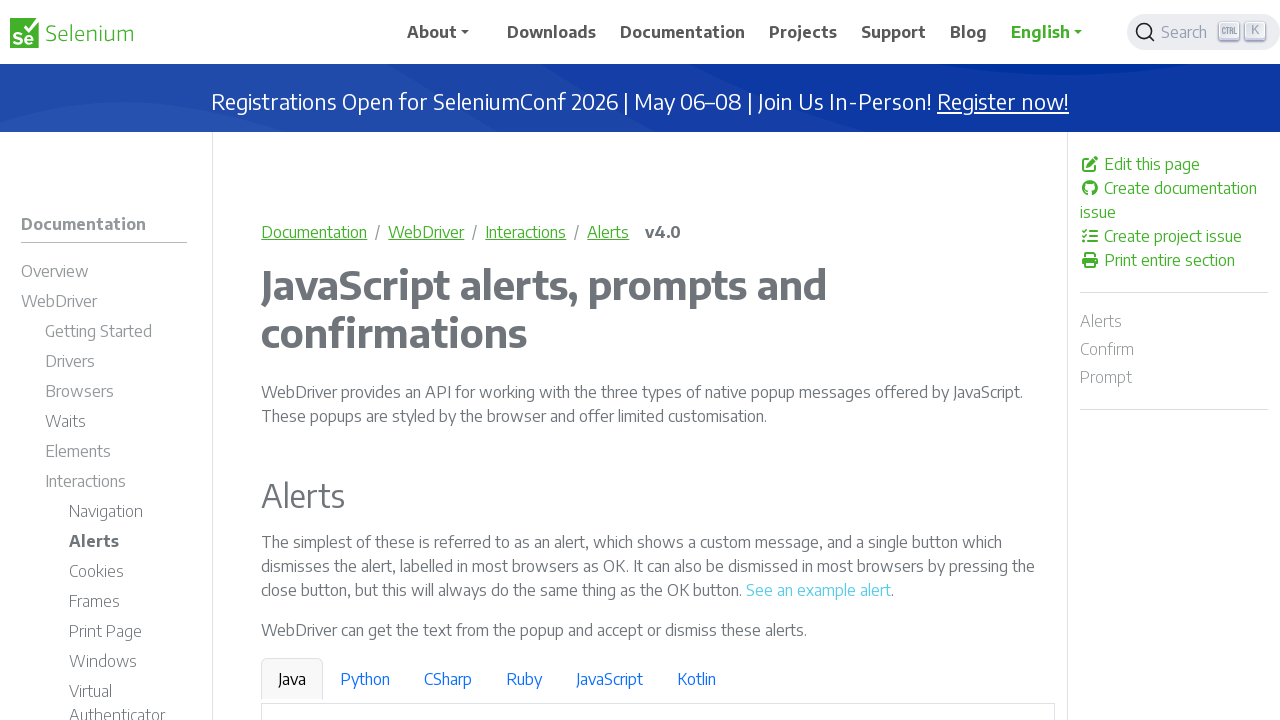